Tests that the currently applied filter is highlighted

Starting URL: https://demo.playwright.dev/todomvc

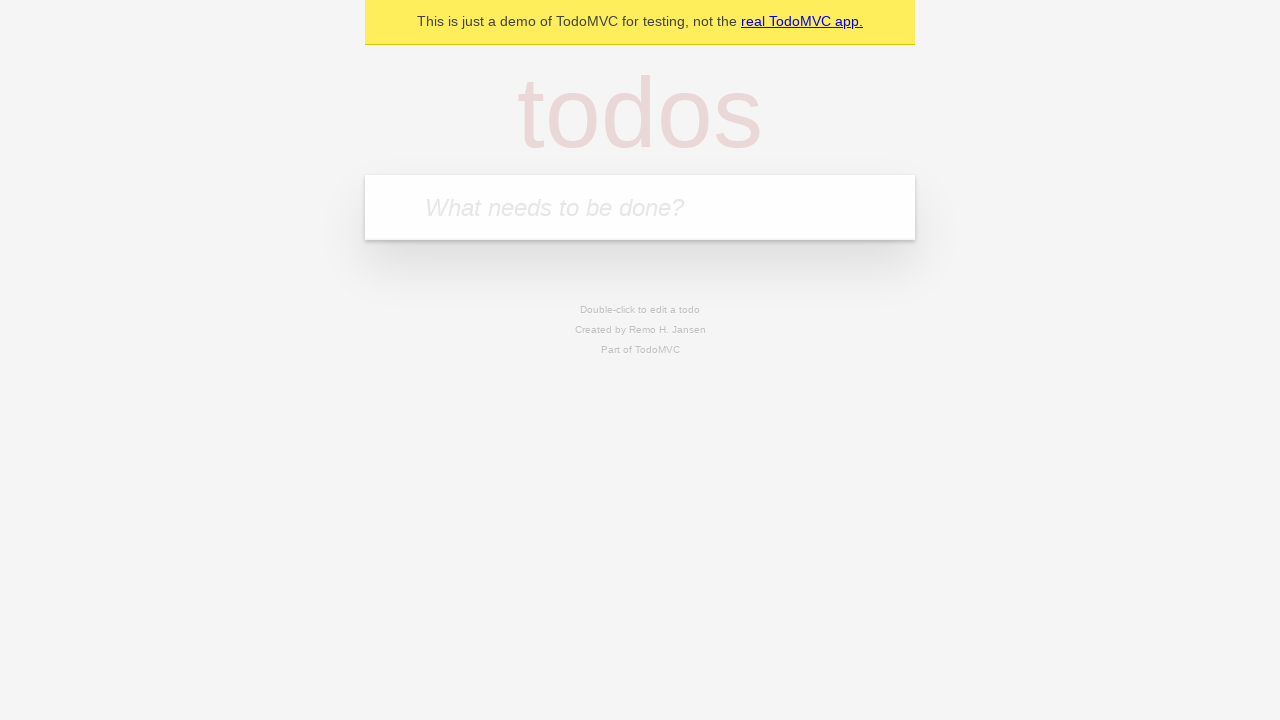

Filled new todo input with 'buy some cheese' on .new-todo
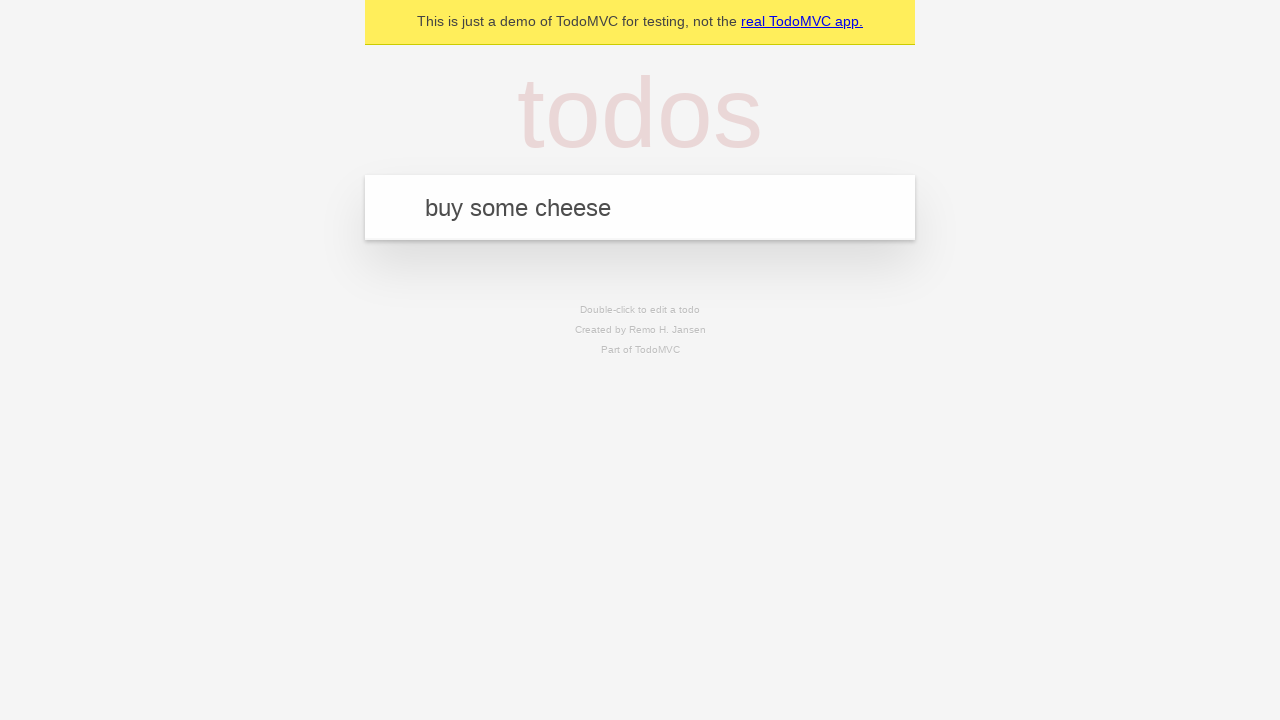

Pressed Enter to add first todo on .new-todo
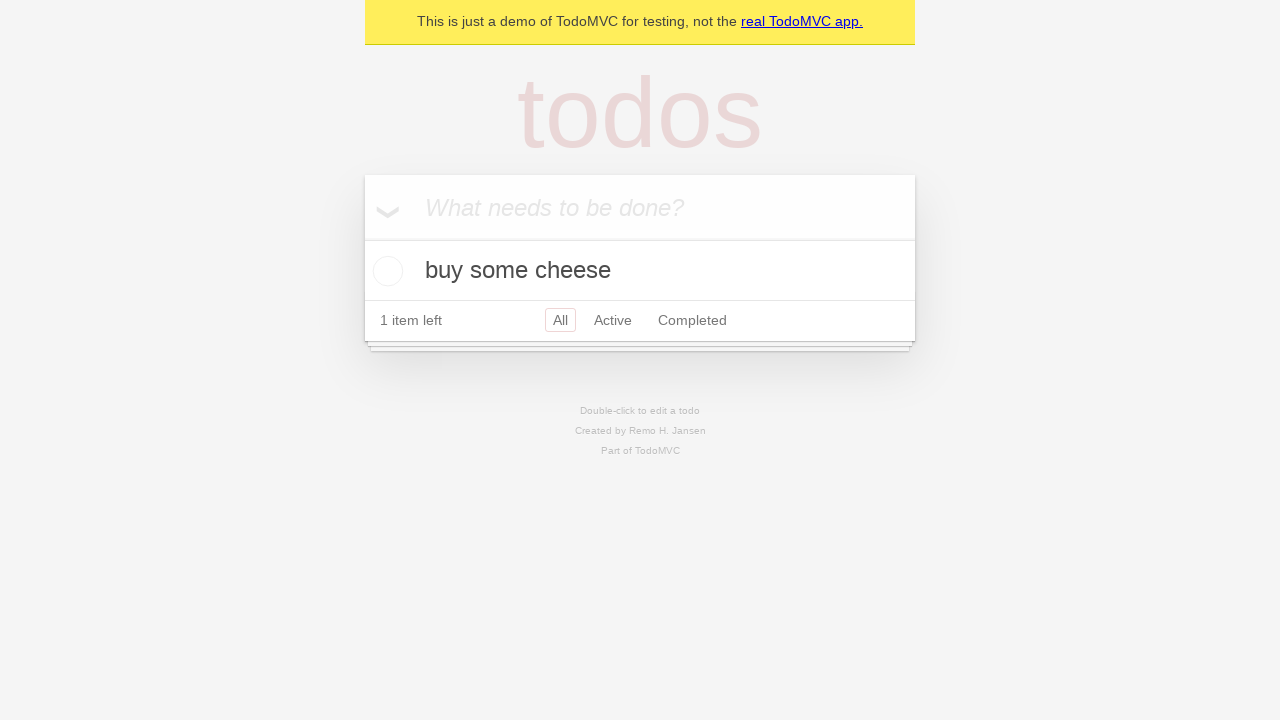

Filled new todo input with 'feed the cat' on .new-todo
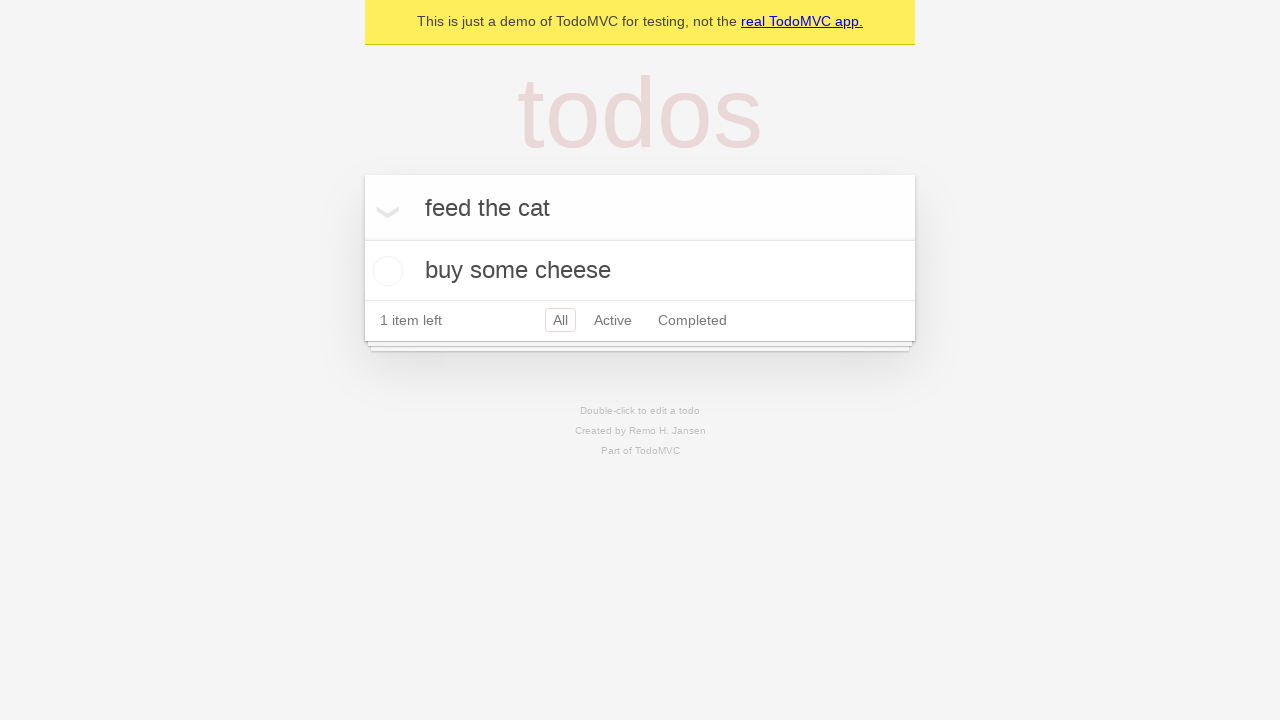

Pressed Enter to add second todo on .new-todo
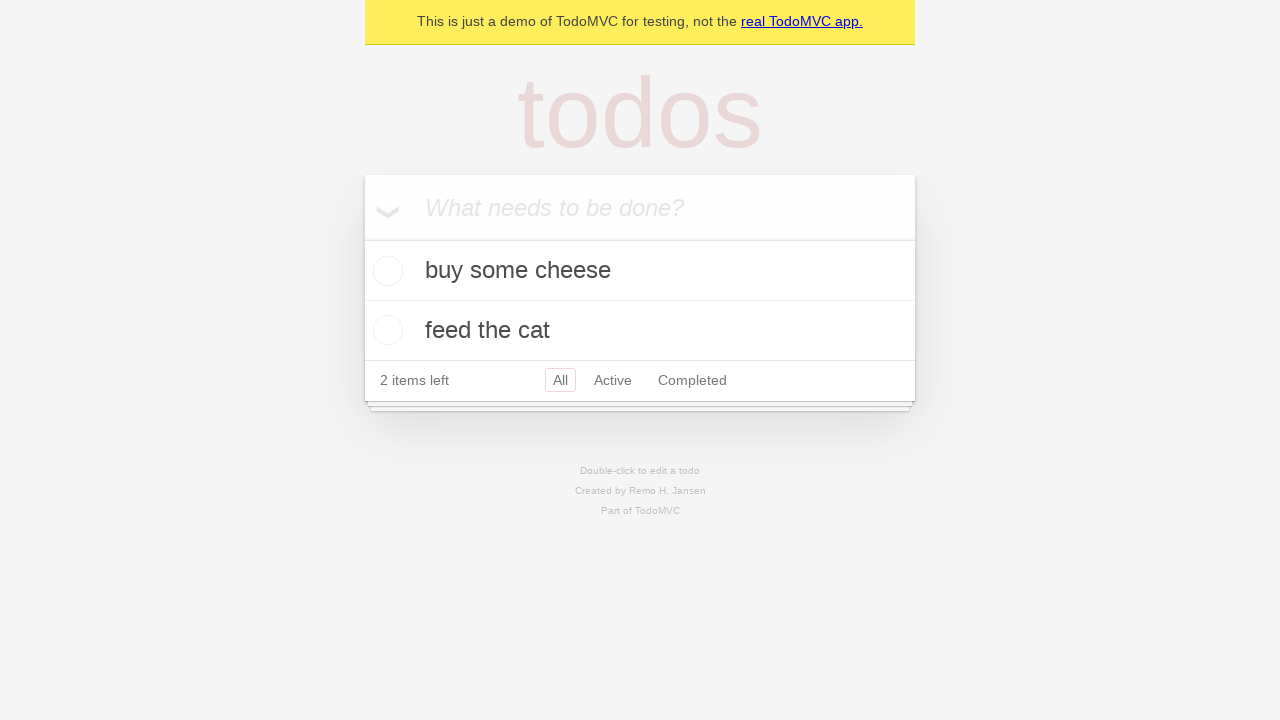

Filled new todo input with 'book a doctors appointment' on .new-todo
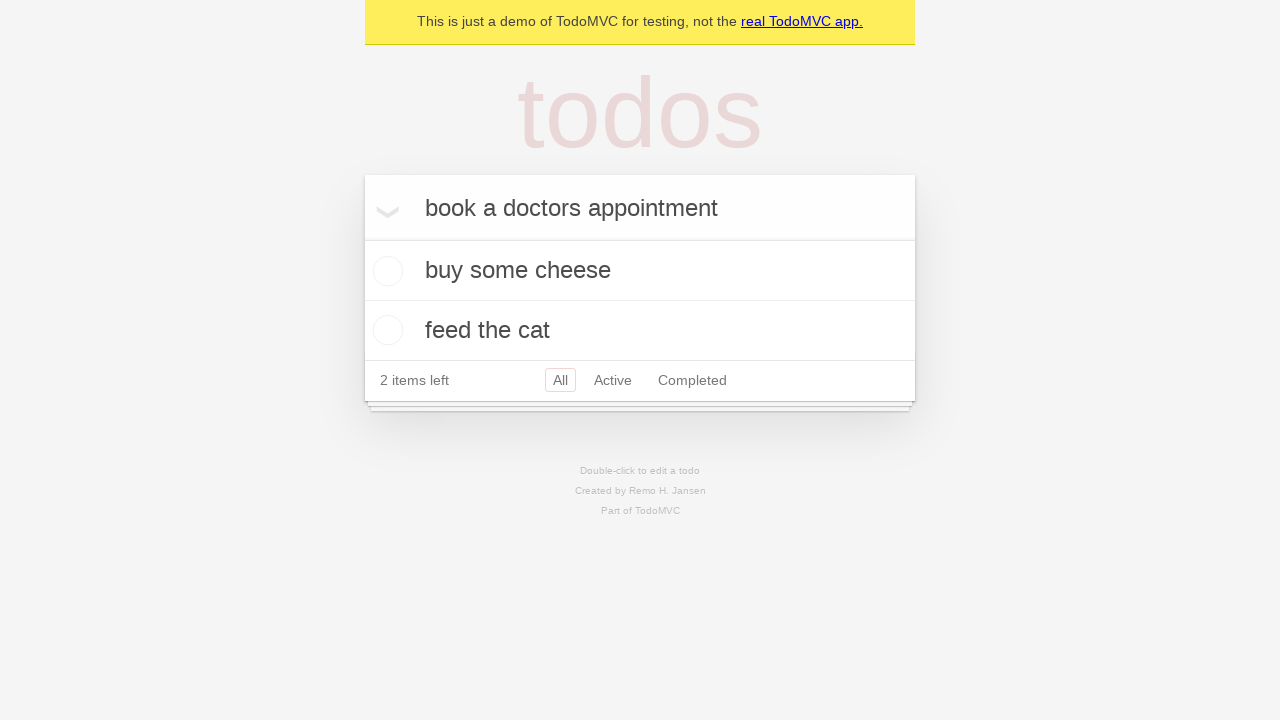

Pressed Enter to add third todo on .new-todo
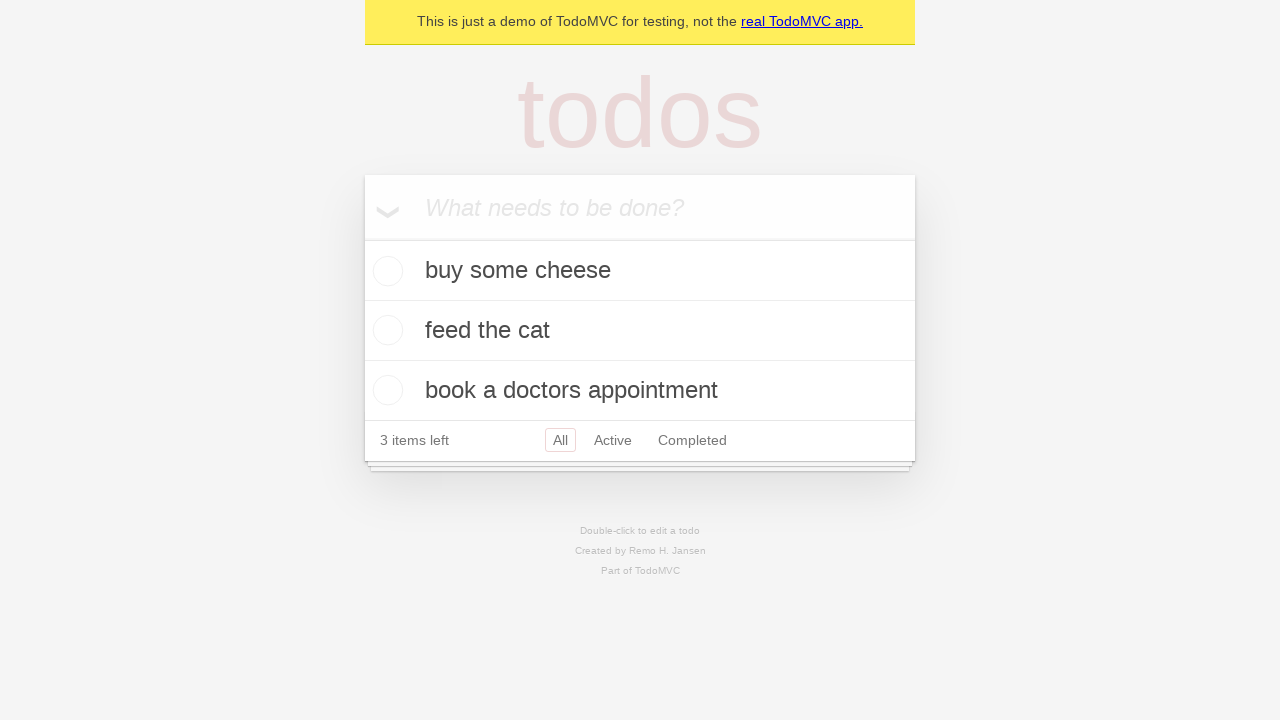

Waited for all 3 todos to be added to the list
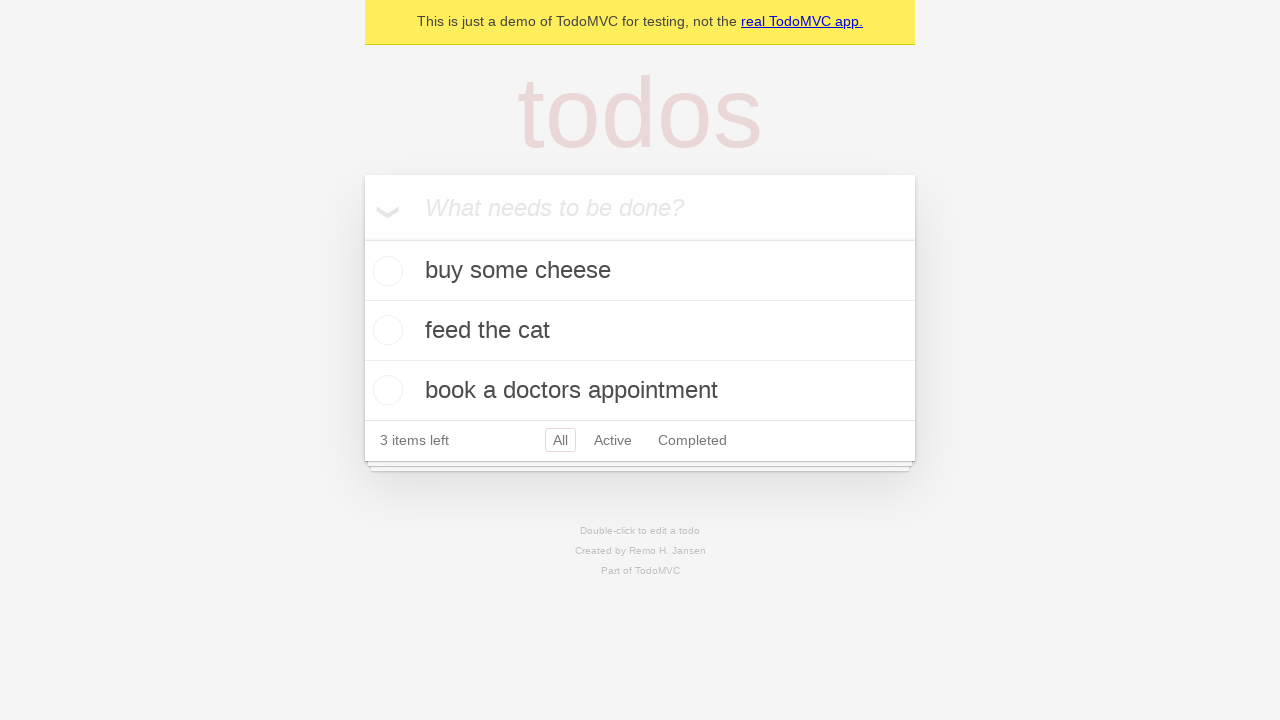

Clicked Active filter at (613, 440) on .filters >> text=Active
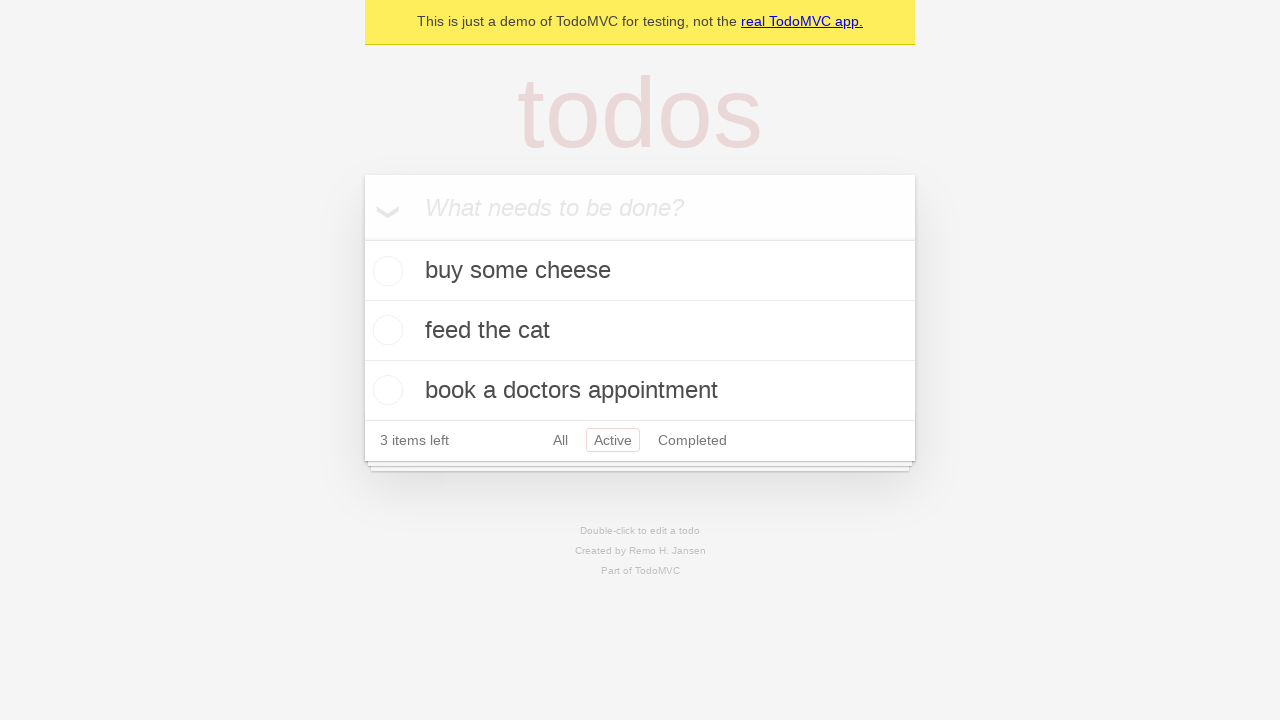

Clicked Completed filter to verify it is highlighted as currently applied at (692, 440) on .filters >> text=Completed
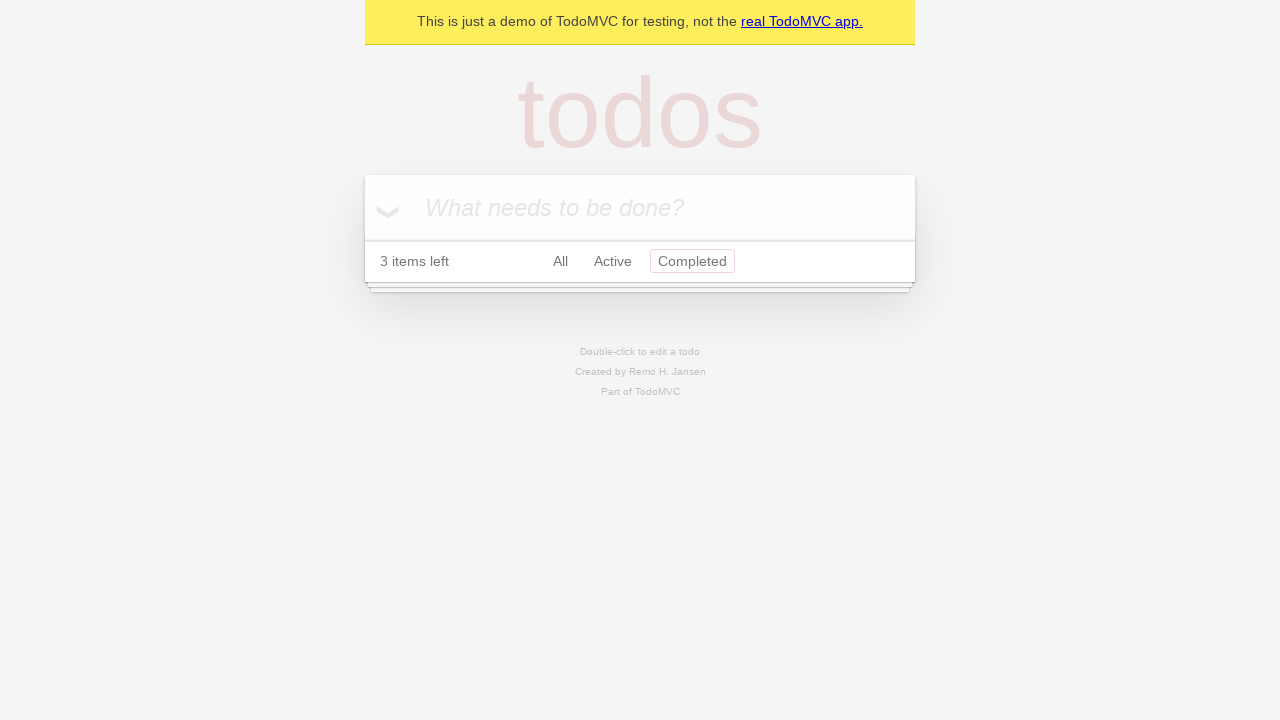

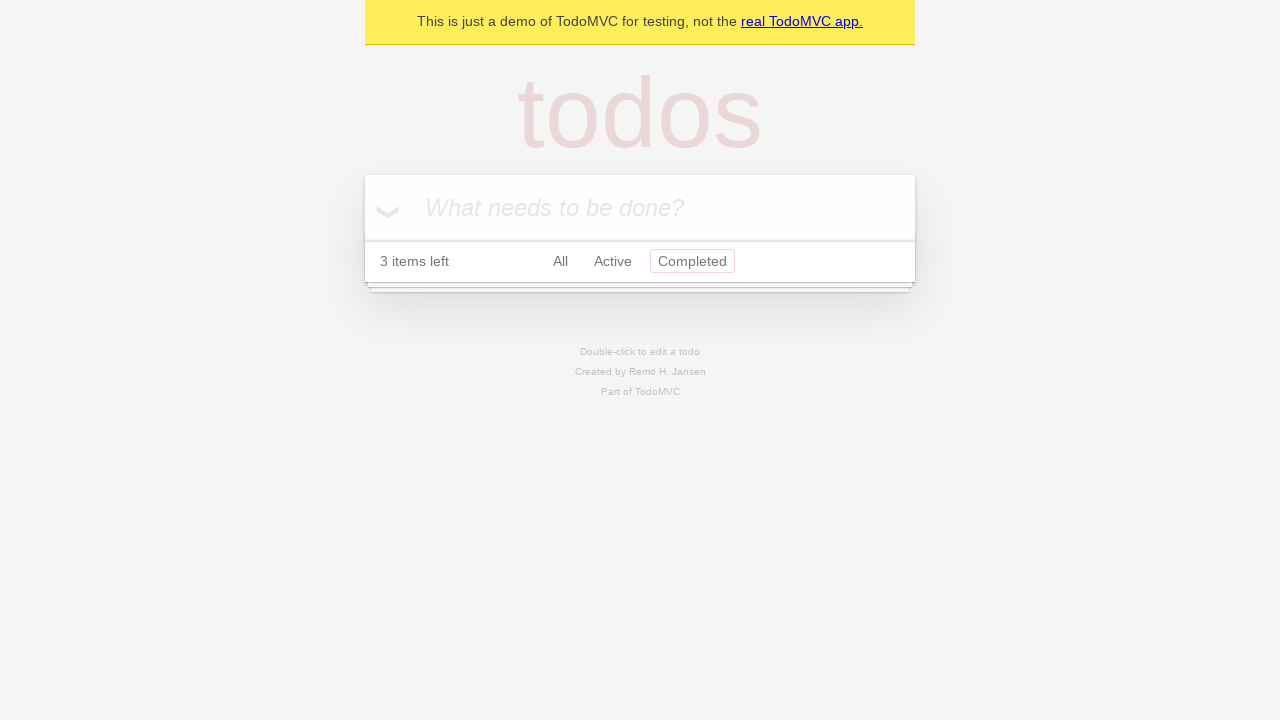